Navigates to the Rahul Shetty Academy Practice Page and verifies that the page heading "Practice Page" is displayed correctly

Starting URL: https://rahulshettyacademy.com/AutomationPractice/

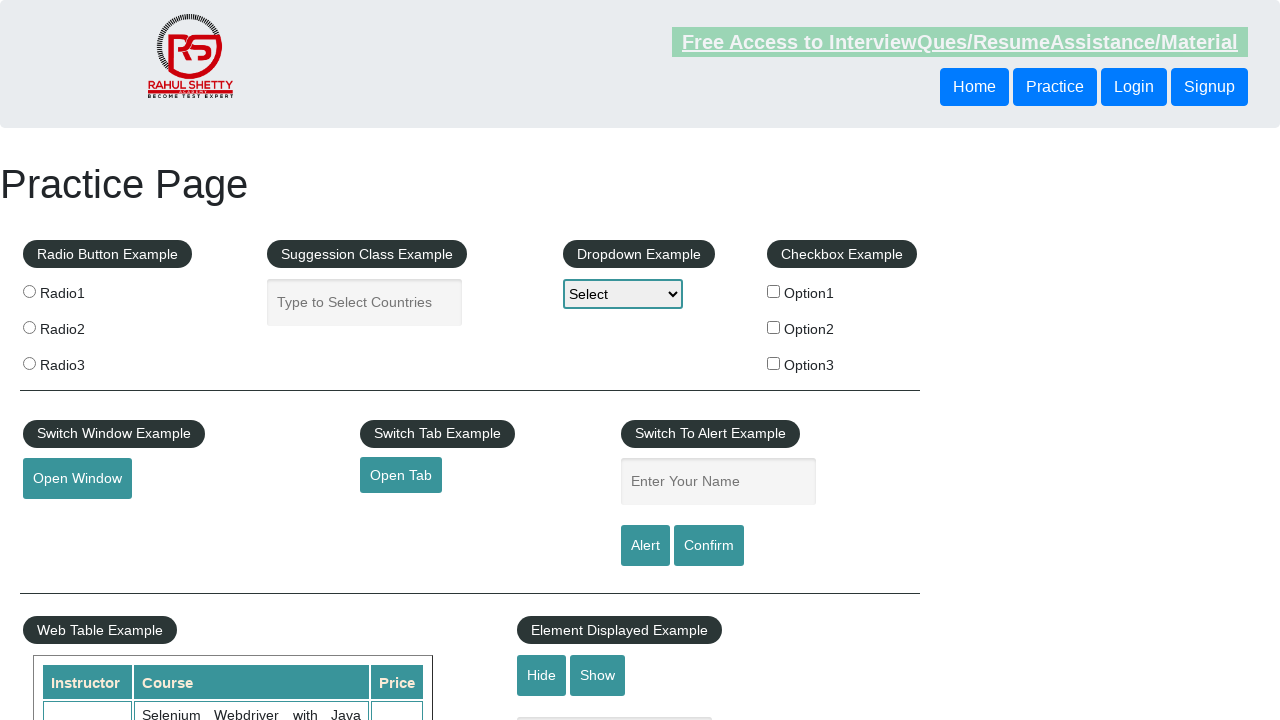

Navigated to Rahul Shetty Academy Practice Page
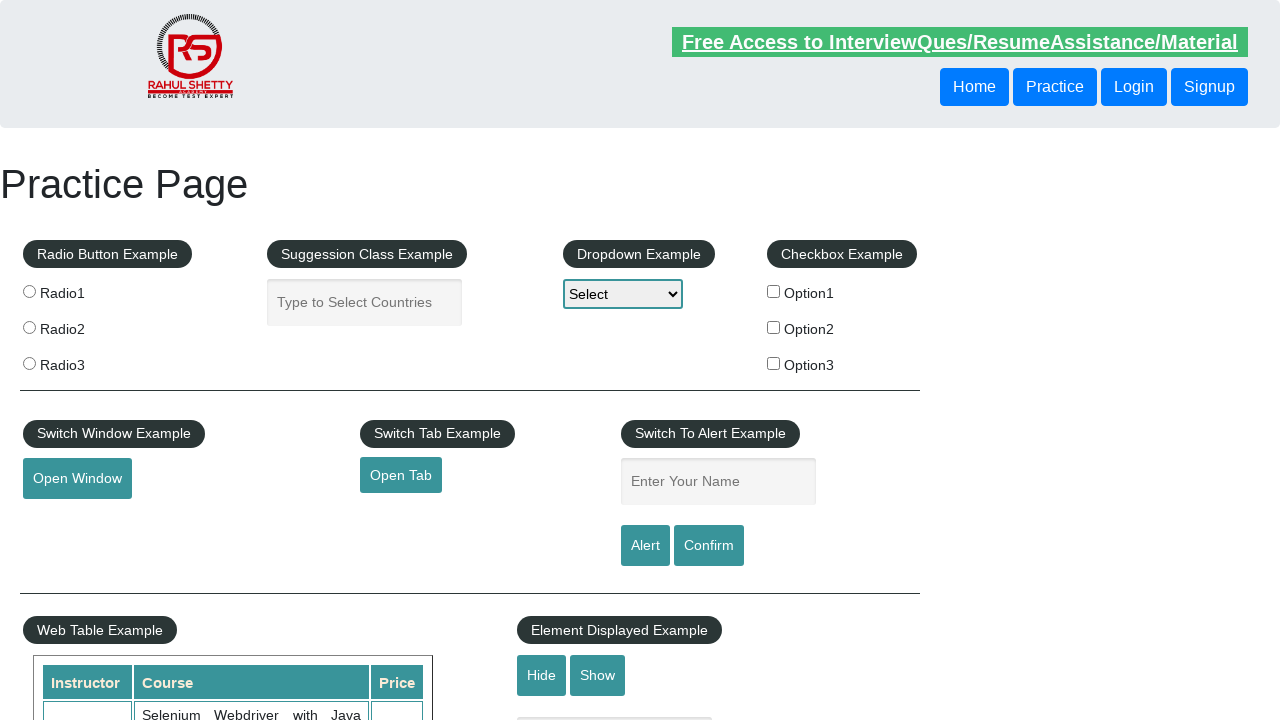

Practice Page heading became visible
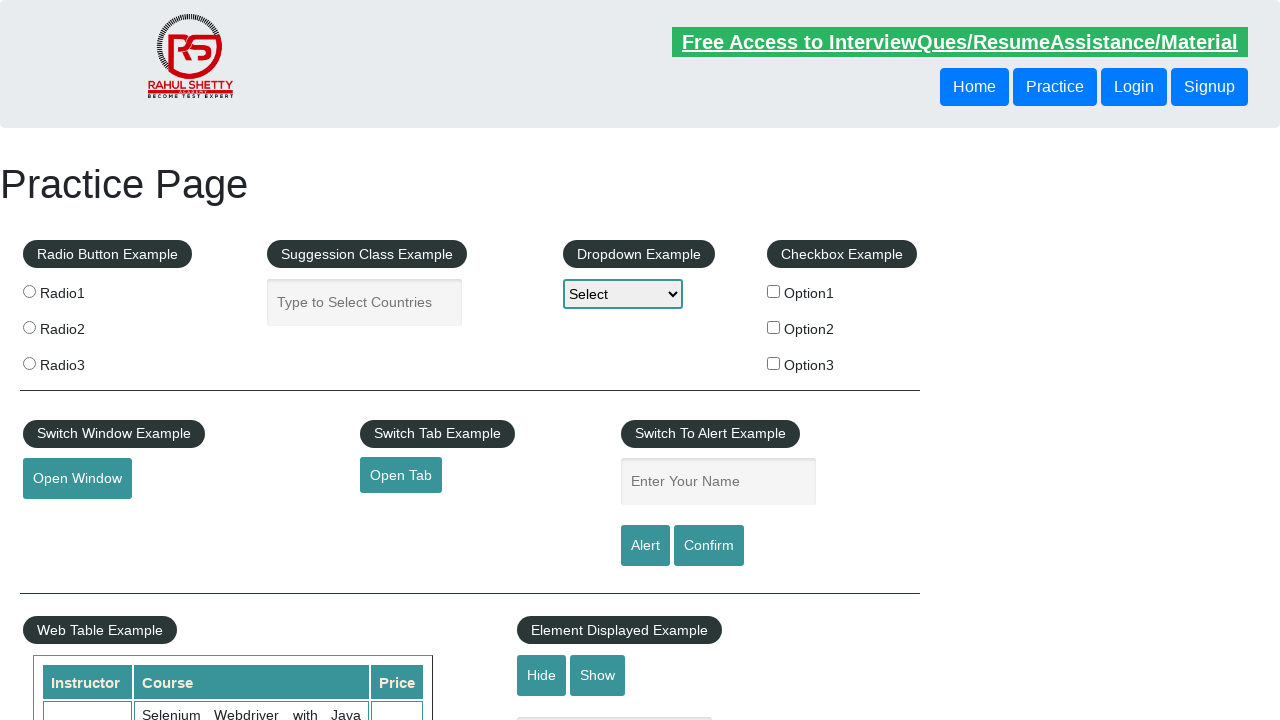

Retrieved heading text content
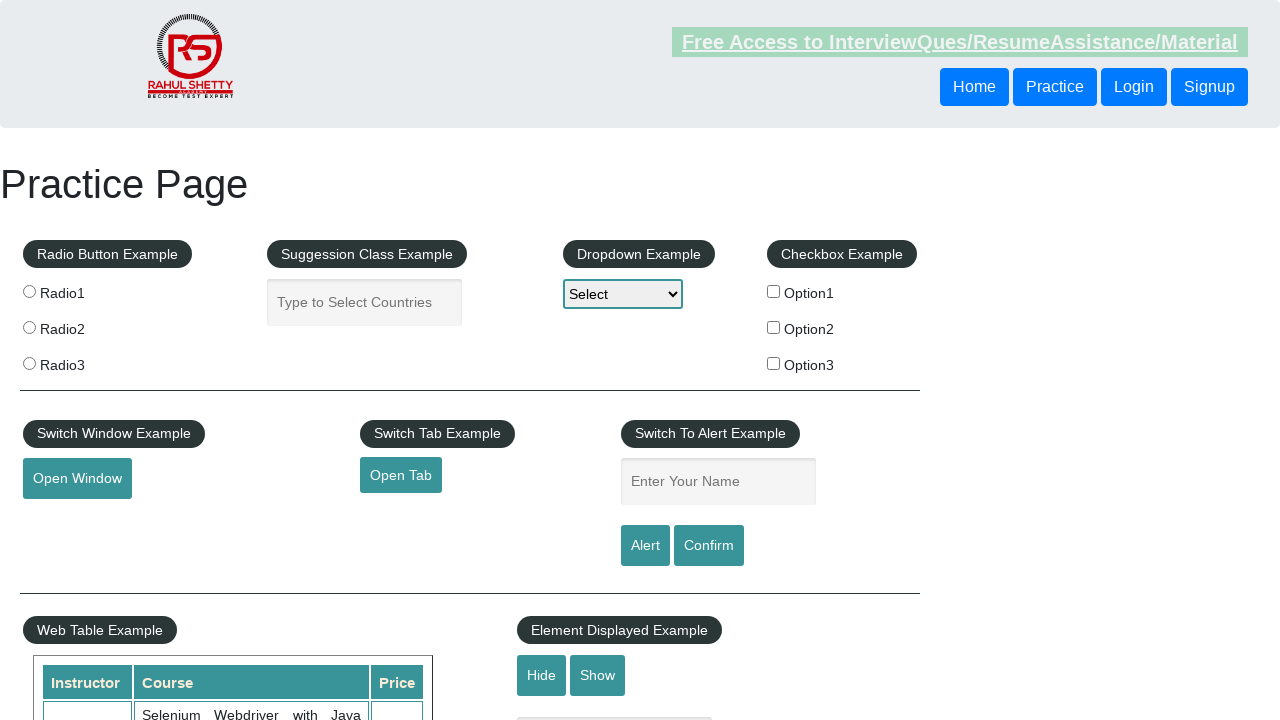

Verified heading text matches 'Practice Page'
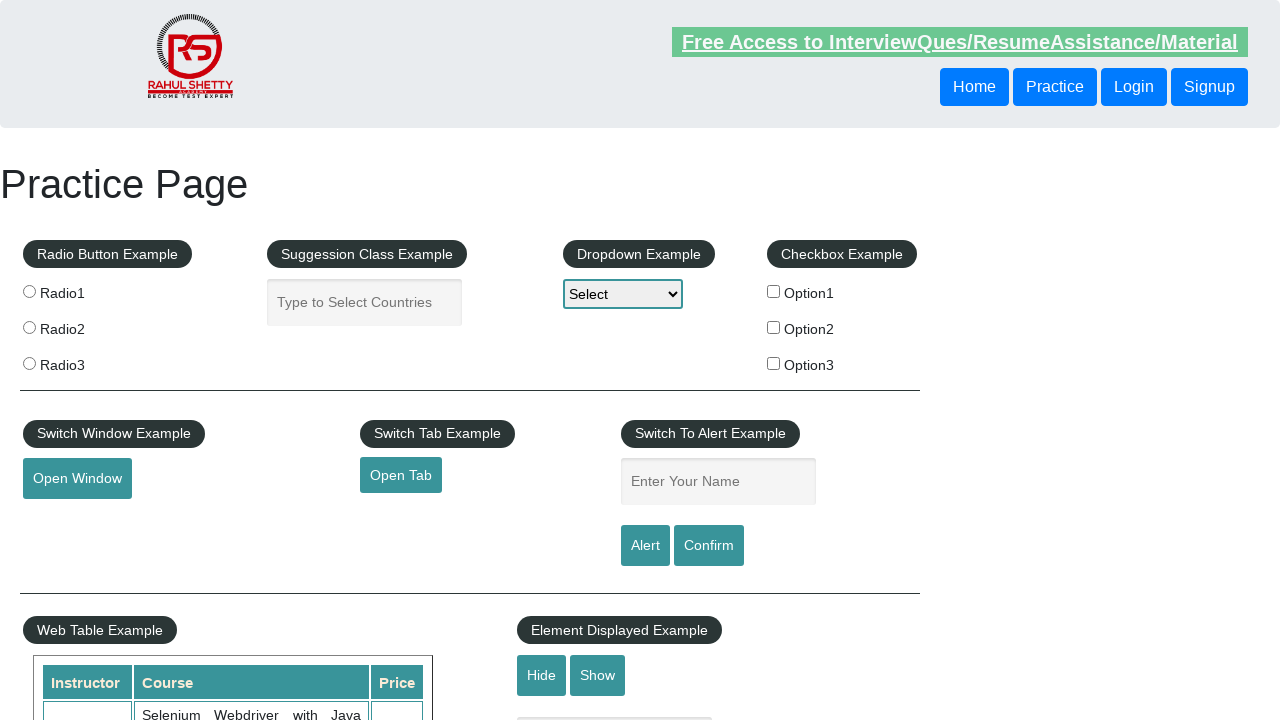

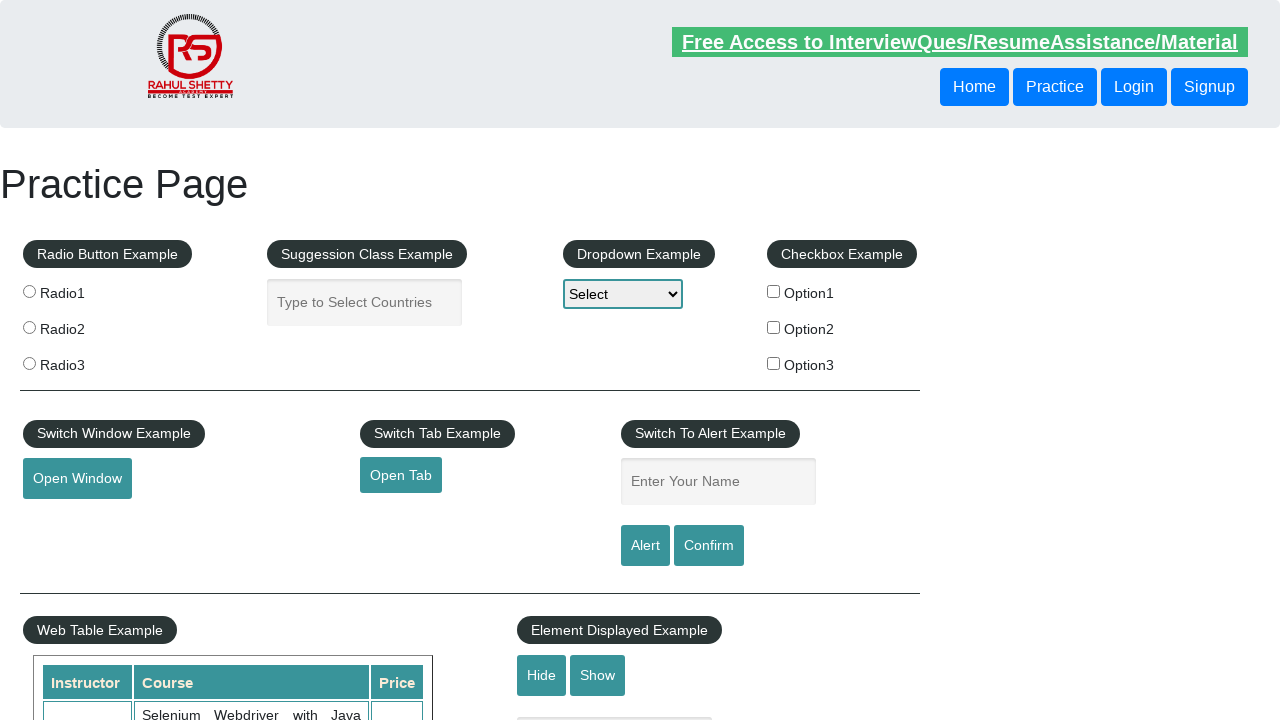